Tests the user registration form on ParaBank demo site by filling in personal information, address, and account credentials, then submitting the form.

Starting URL: https://parabank.parasoft.com/parabank/register.htm

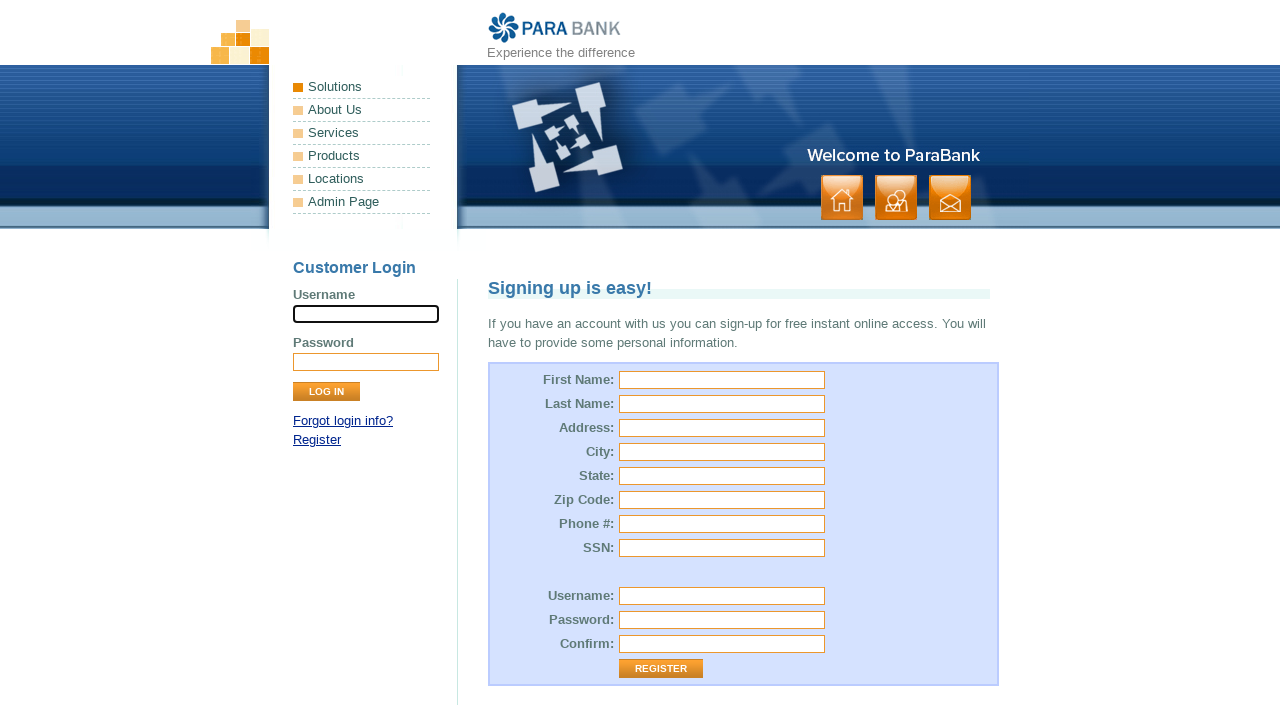

Filled first name field with 'Marcus' on #customer\.firstName
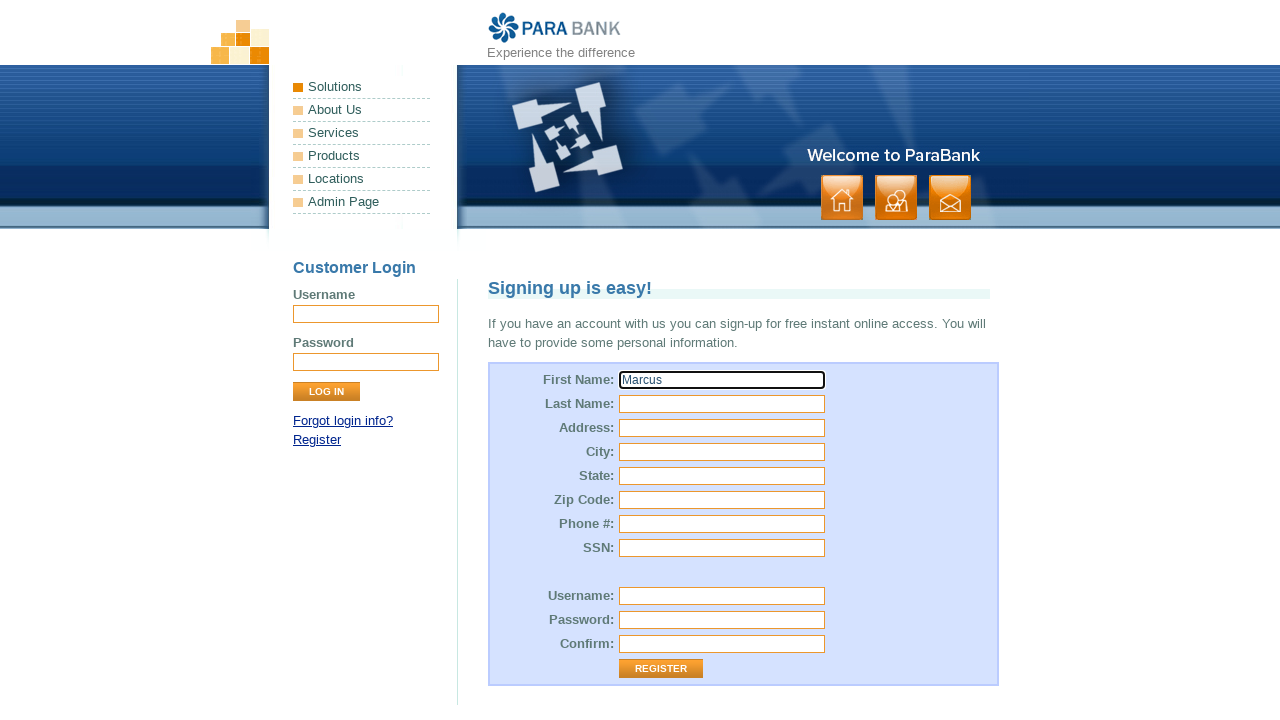

Filled last name field with 'Thompson' on #customer\.lastName
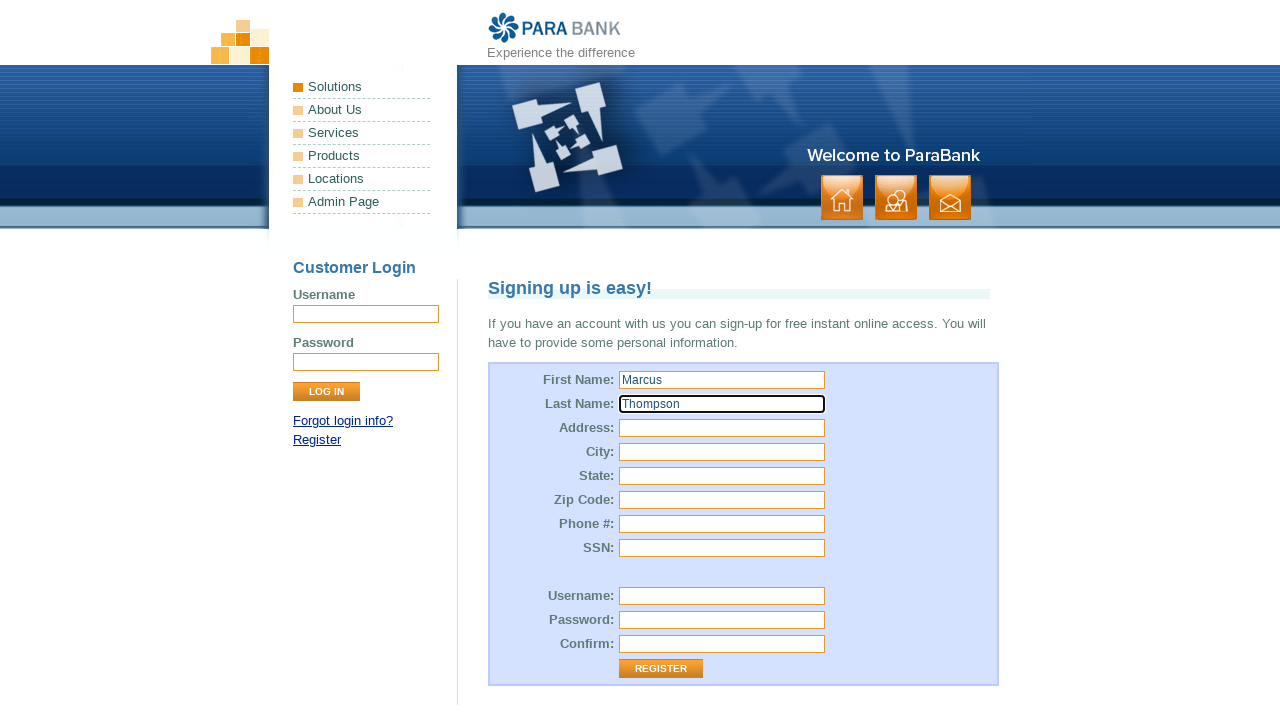

Filled street address field with '2847 Oak Avenue' on #customer\.address\.street
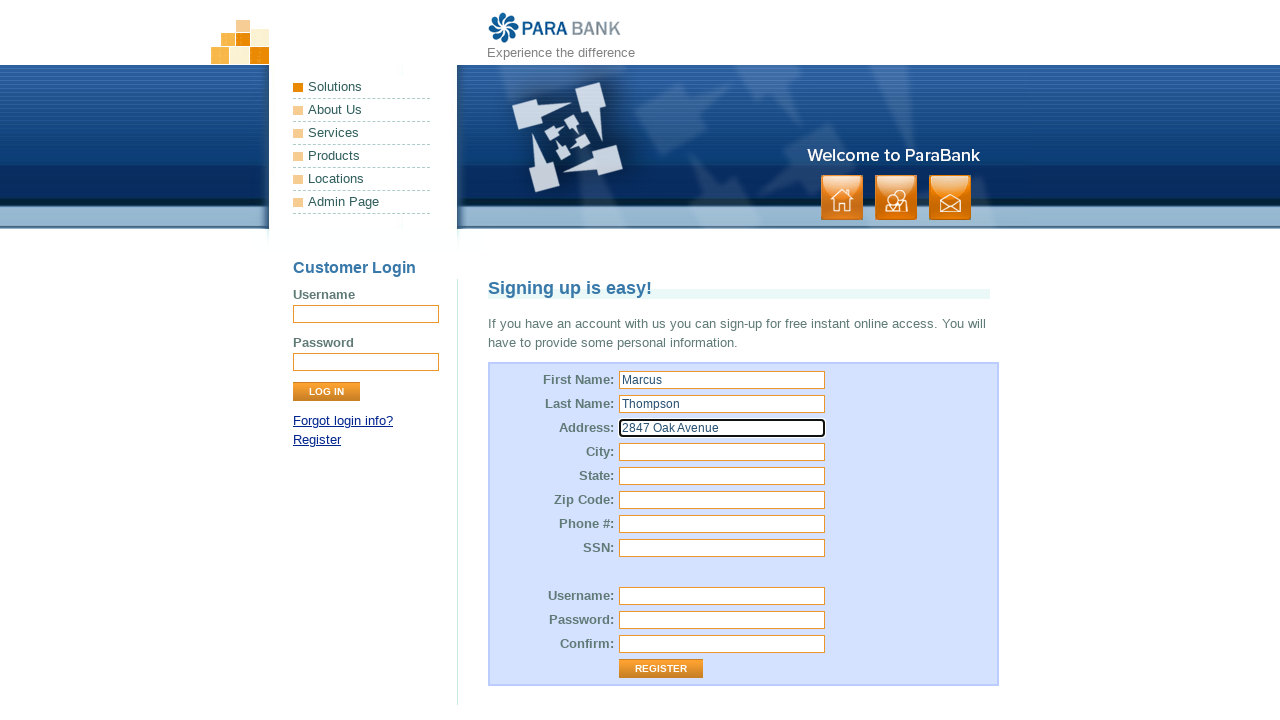

Filled city field with 'Arlington' on #customer\.address\.city
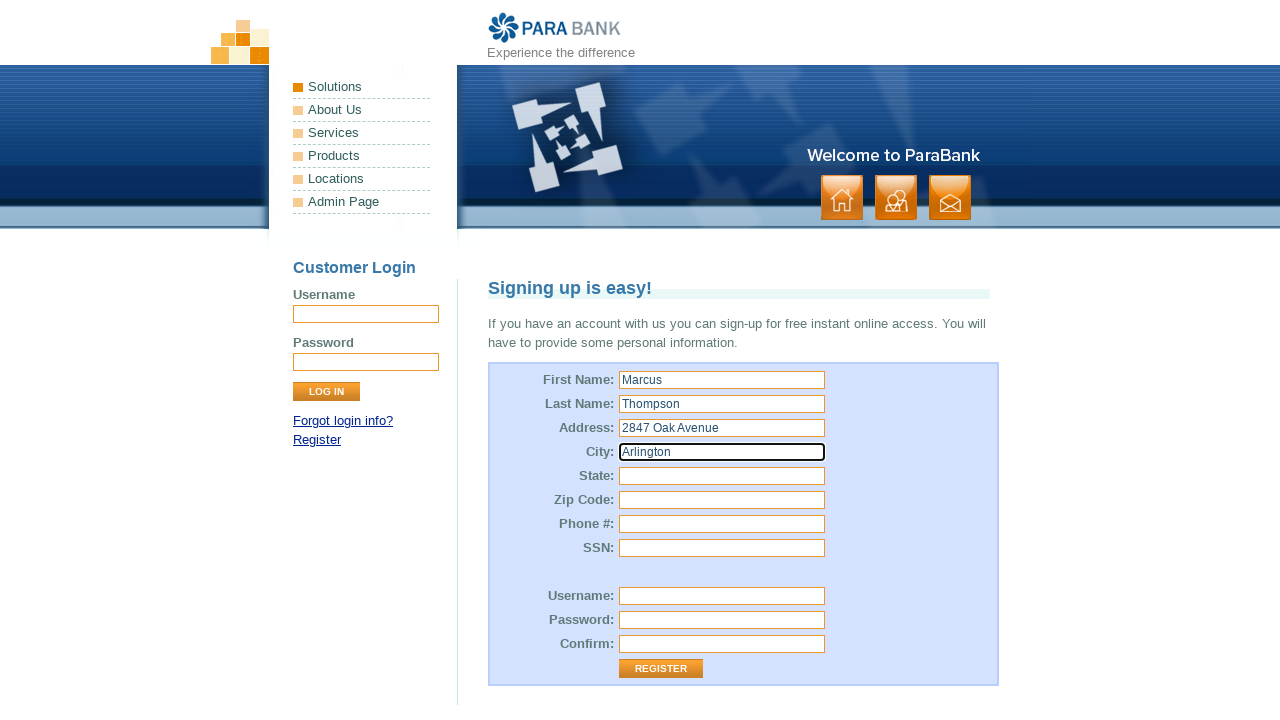

Filled state field with 'TX' on #customer\.address\.state
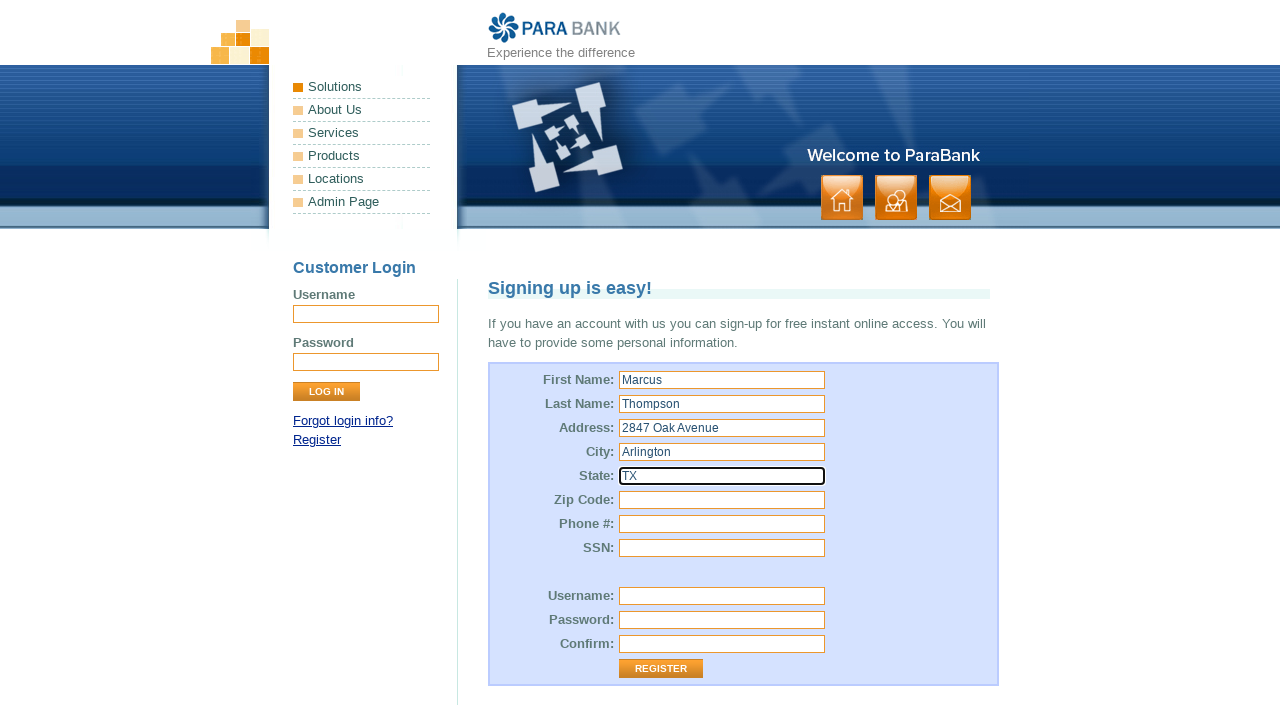

Filled zip code field with '76010' on #customer\.address\.zipCode
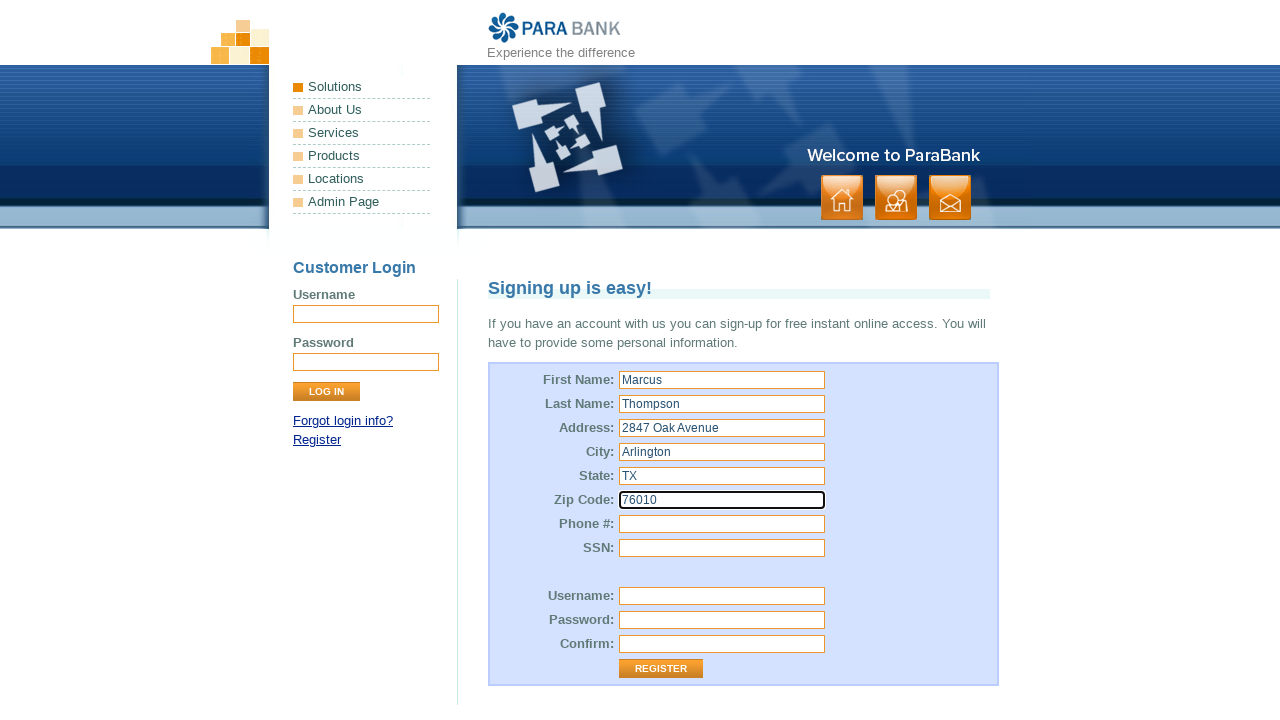

Filled phone number field with '8175559234' on #customer\.phoneNumber
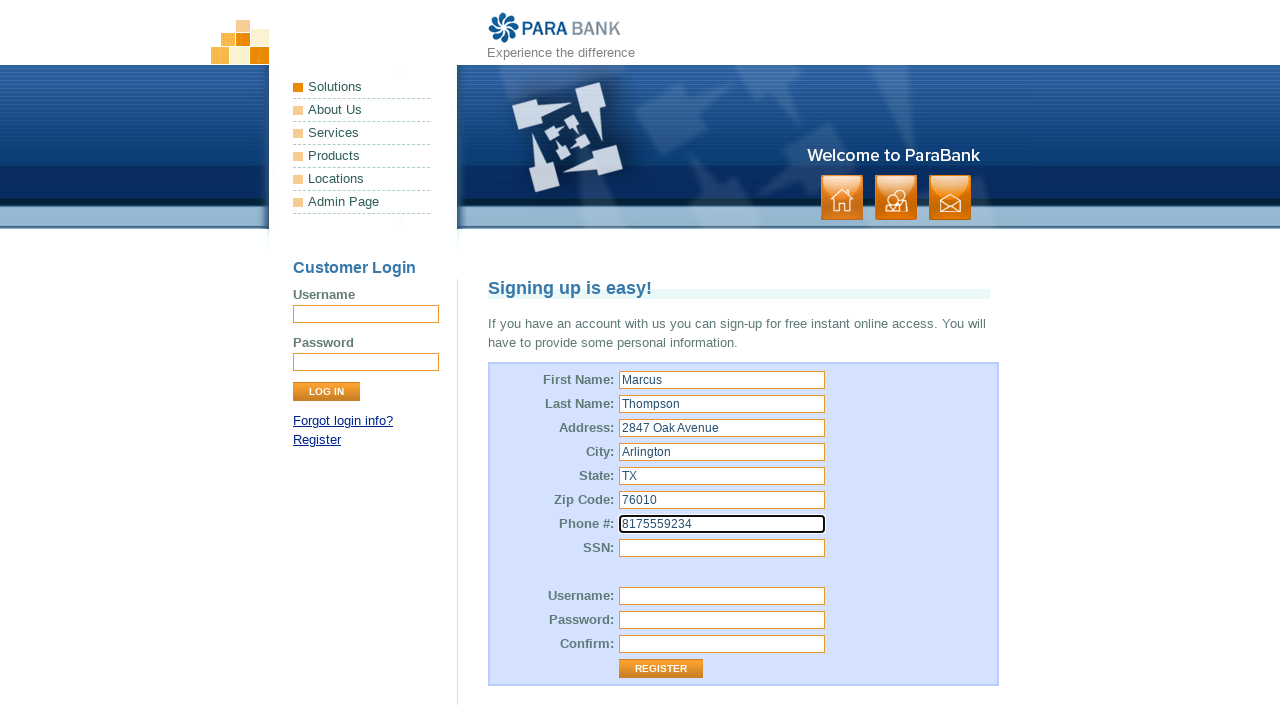

Filled SSN field with '482-33-7156' on #customer\.ssn
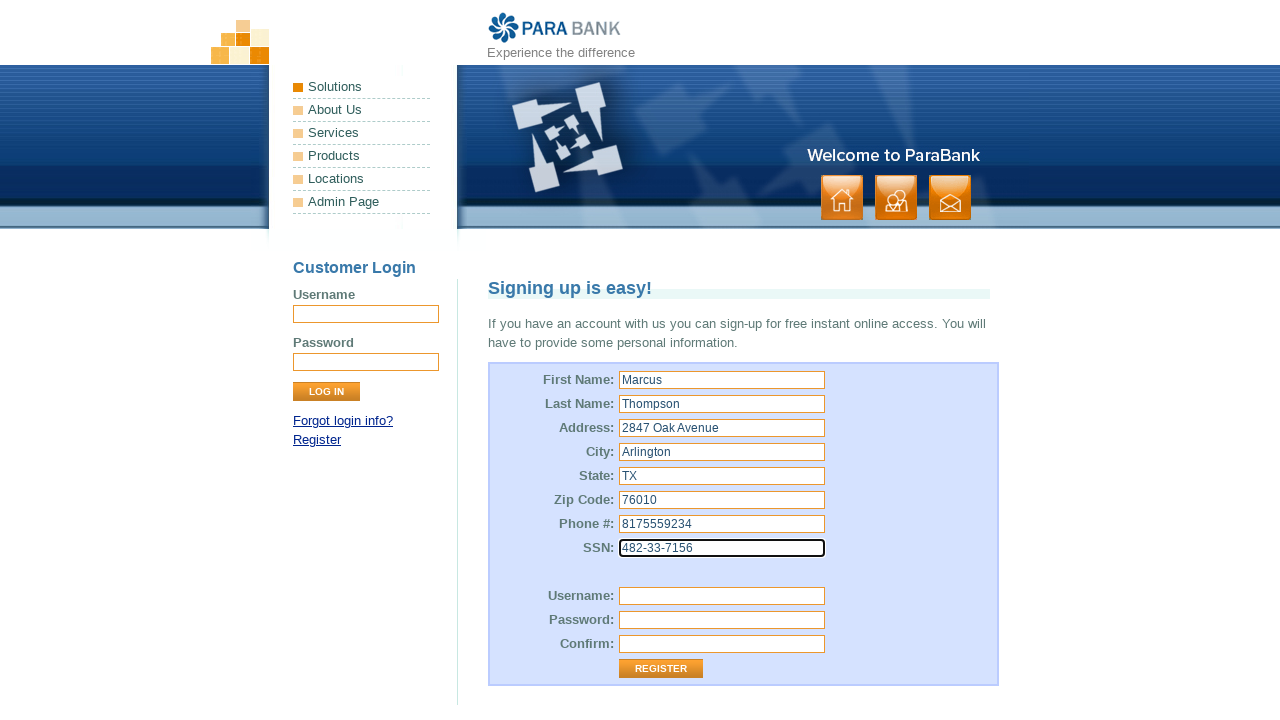

Filled username field with 'MarcusT2024' on #customer\.username
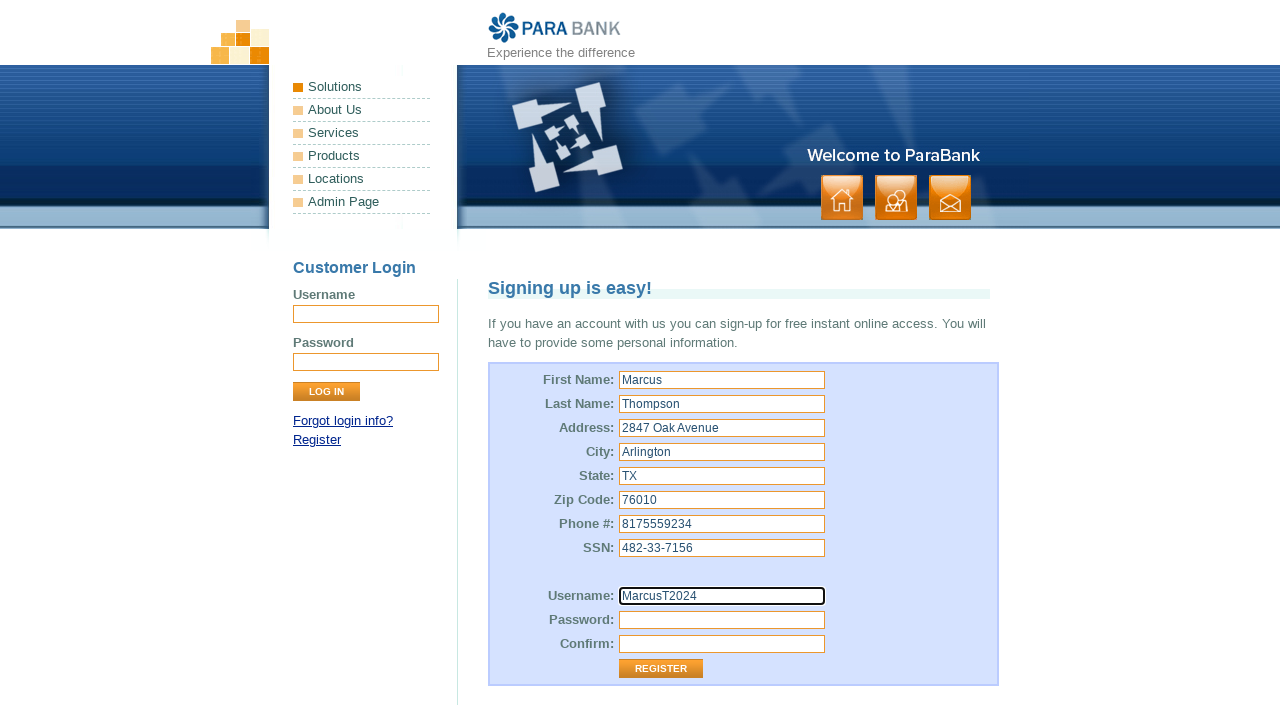

Filled password field with 'SecurePass789!' on #customer\.password
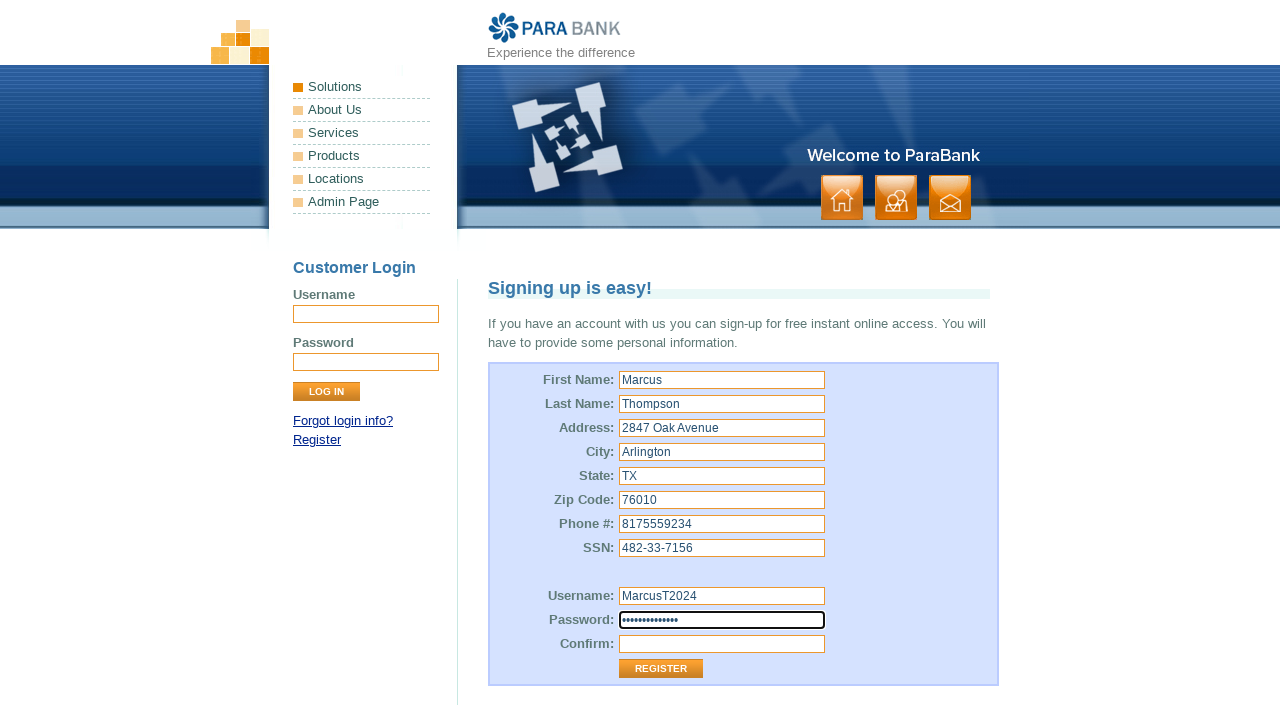

Filled repeated password field with 'SecurePass789!' on #repeatedPassword
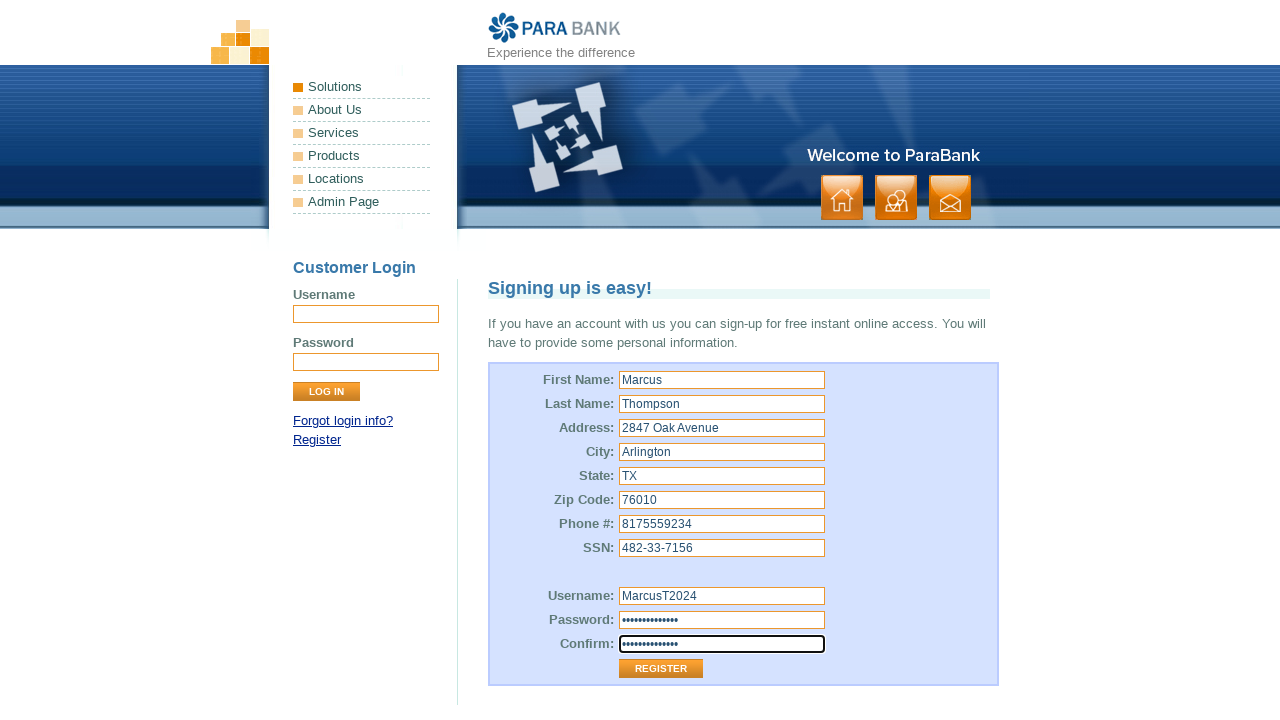

Clicked register button to submit the form at (896, 198) on .button
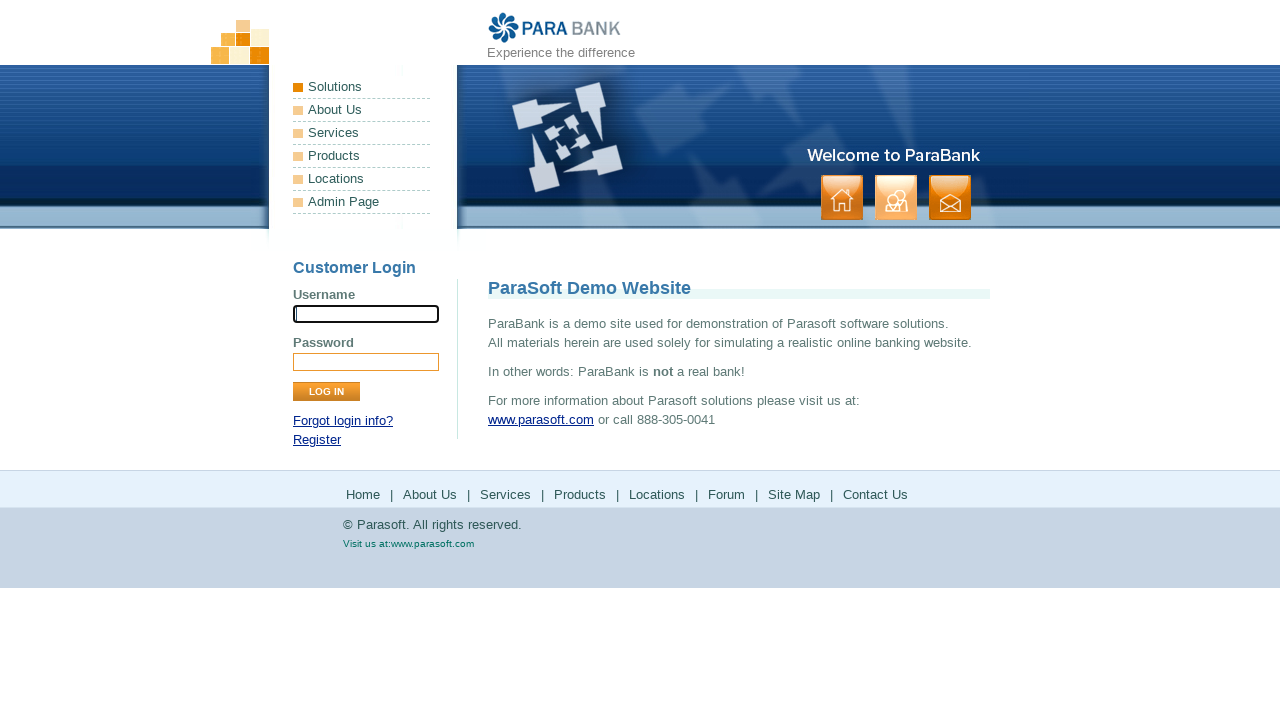

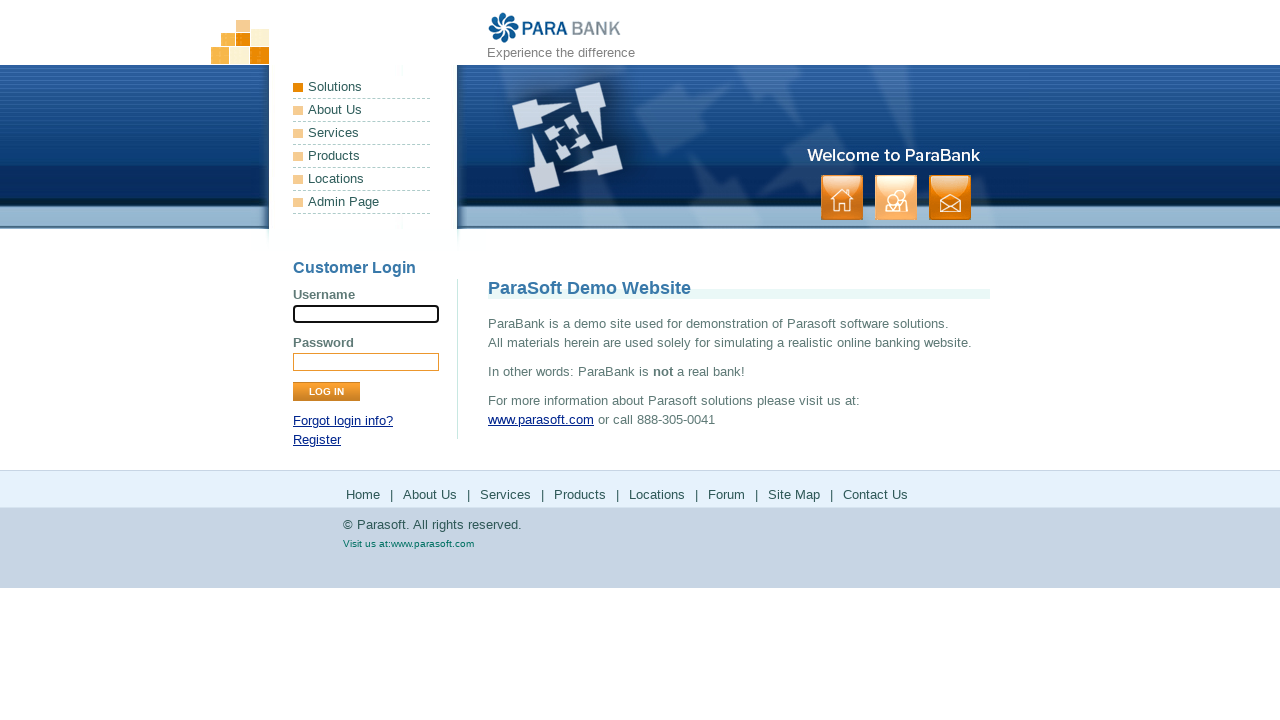